Tests the complete user registration flow on automationexercise.com by filling out signup form with randomly generated user information and address details

Starting URL: https://automationexercise.com

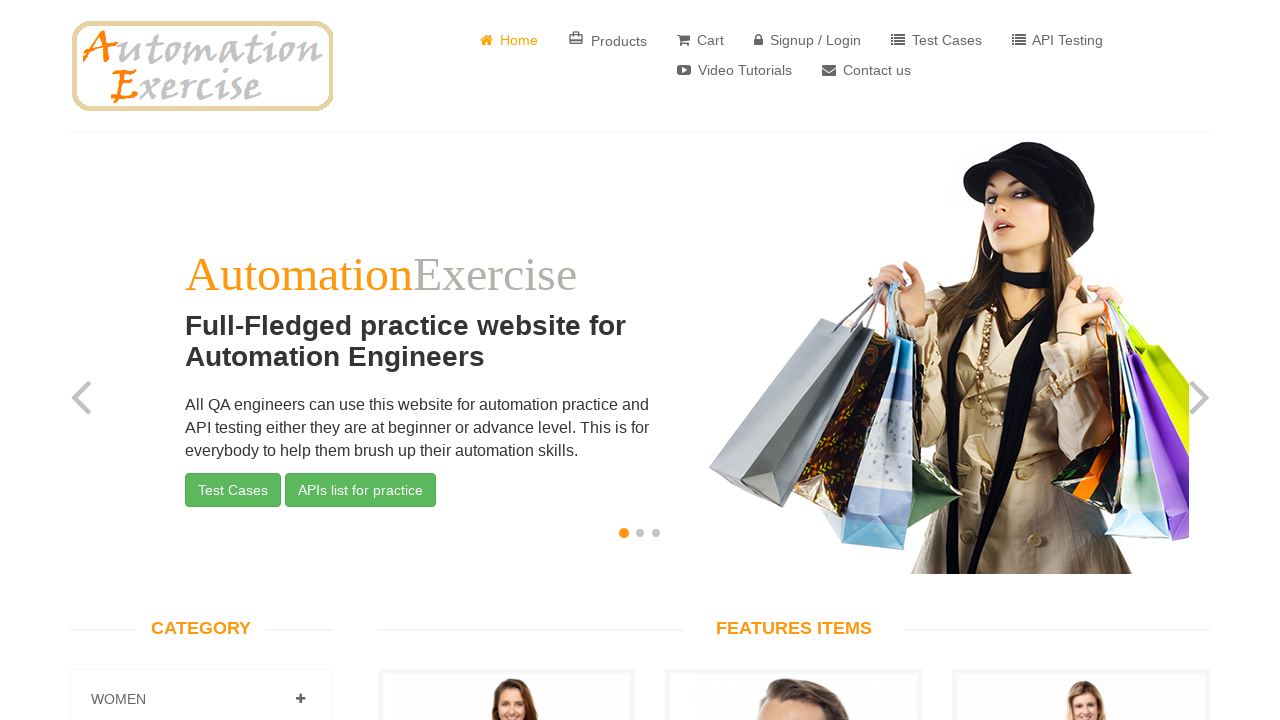

Clicked Signup/Login button at (758, 40) on (//li/a/i)[4]
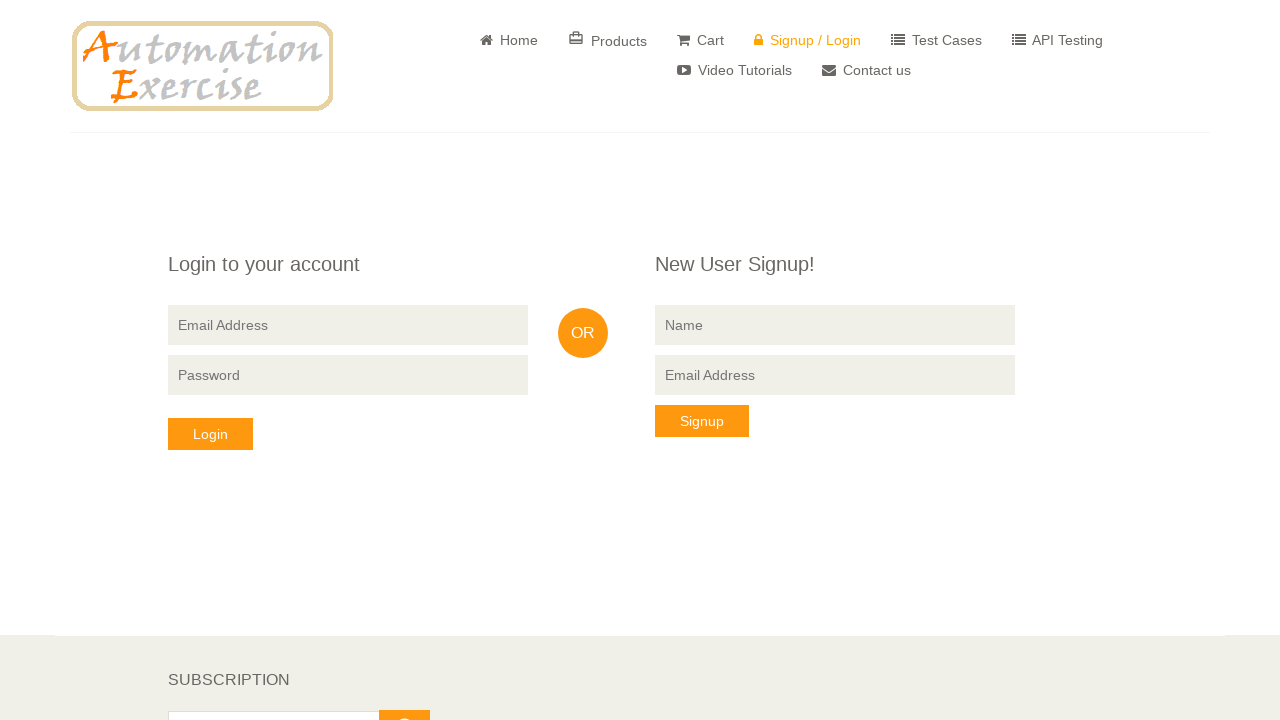

Filled signup name field with 'John Anderson' on input[data-qa='signup-name']
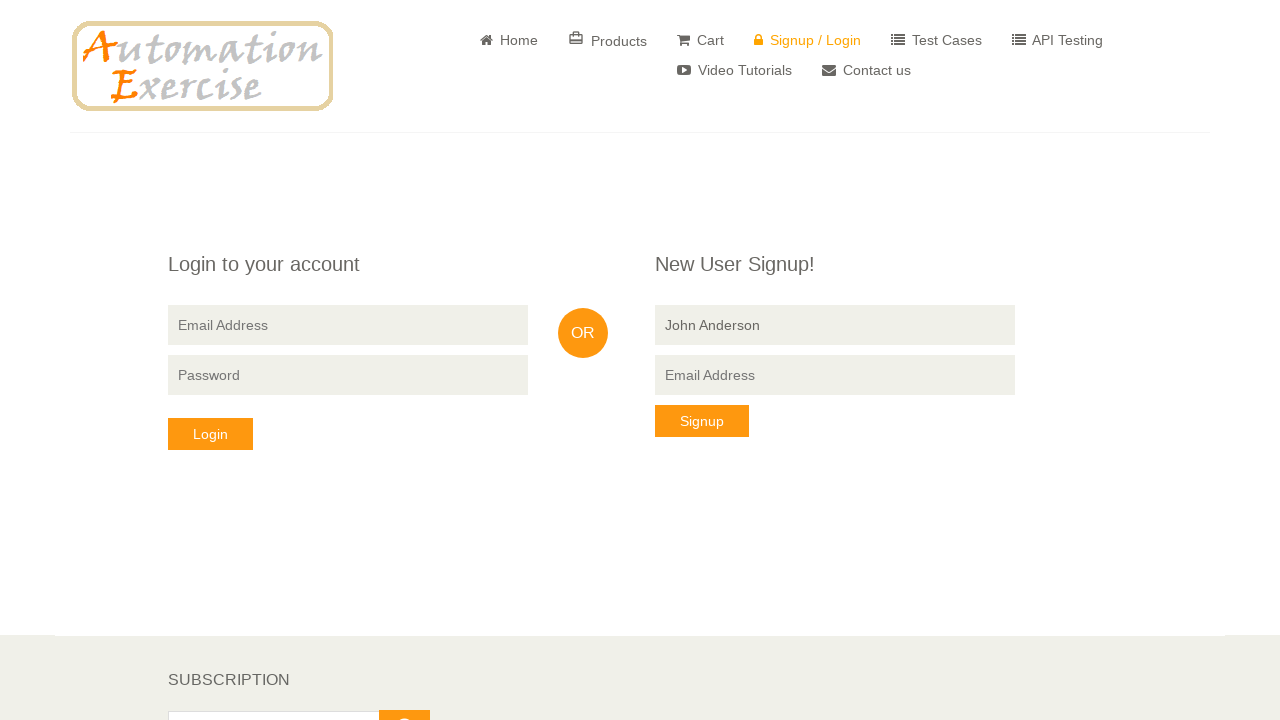

Filled signup email field with 'john.anderson2024@example.com' on input[data-qa='signup-email']
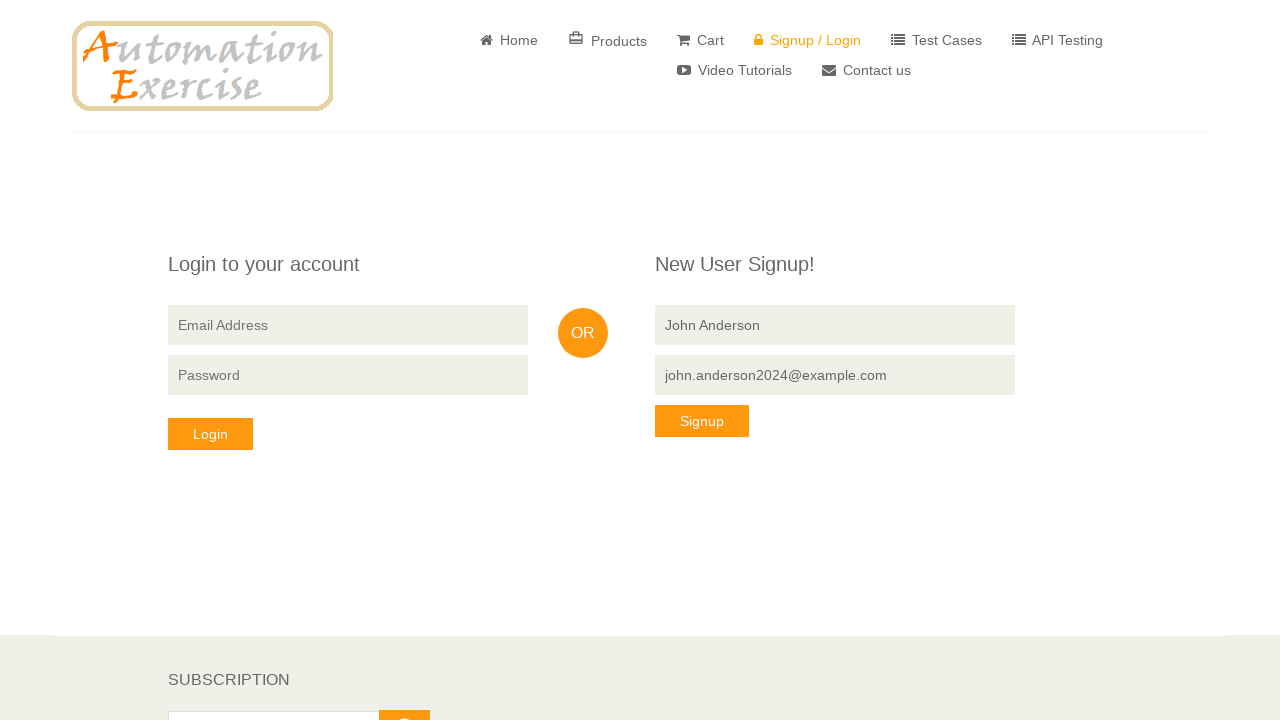

Clicked signup button to proceed to account information form at (702, 421) on button[data-qa='signup-button']
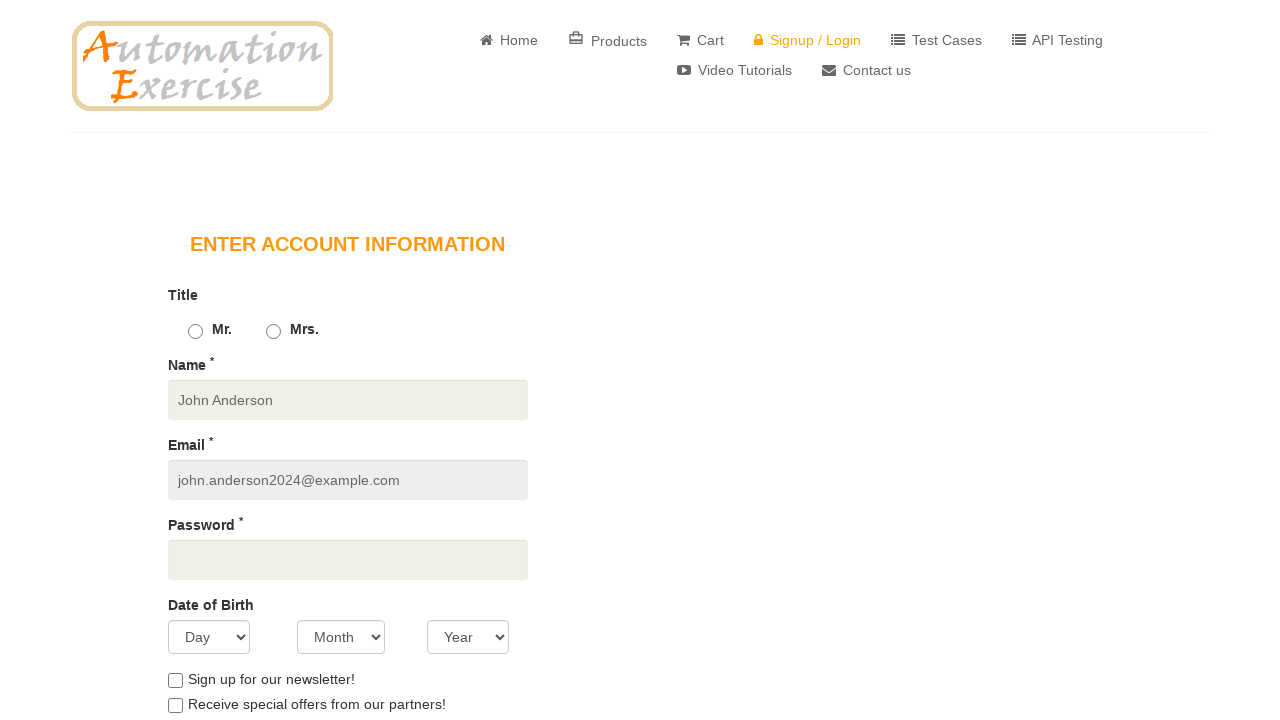

Account information form page loaded
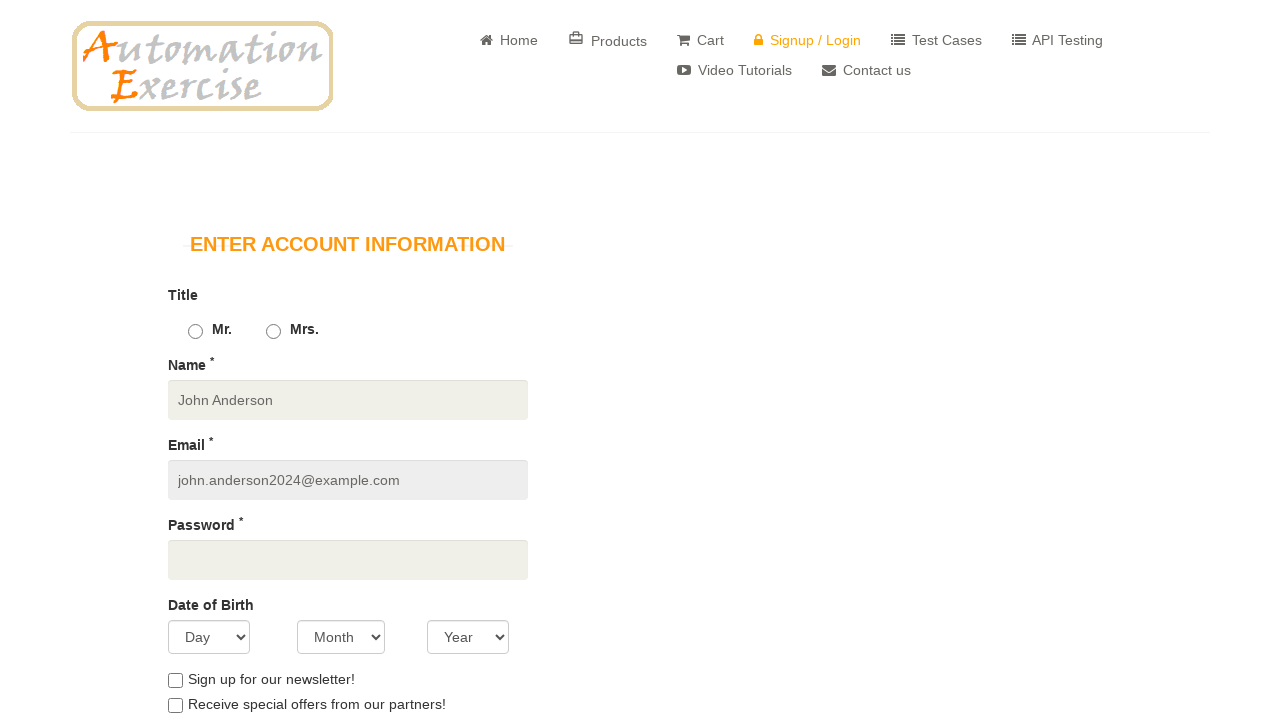

Selected gender option at (195, 332) on #id_gender1
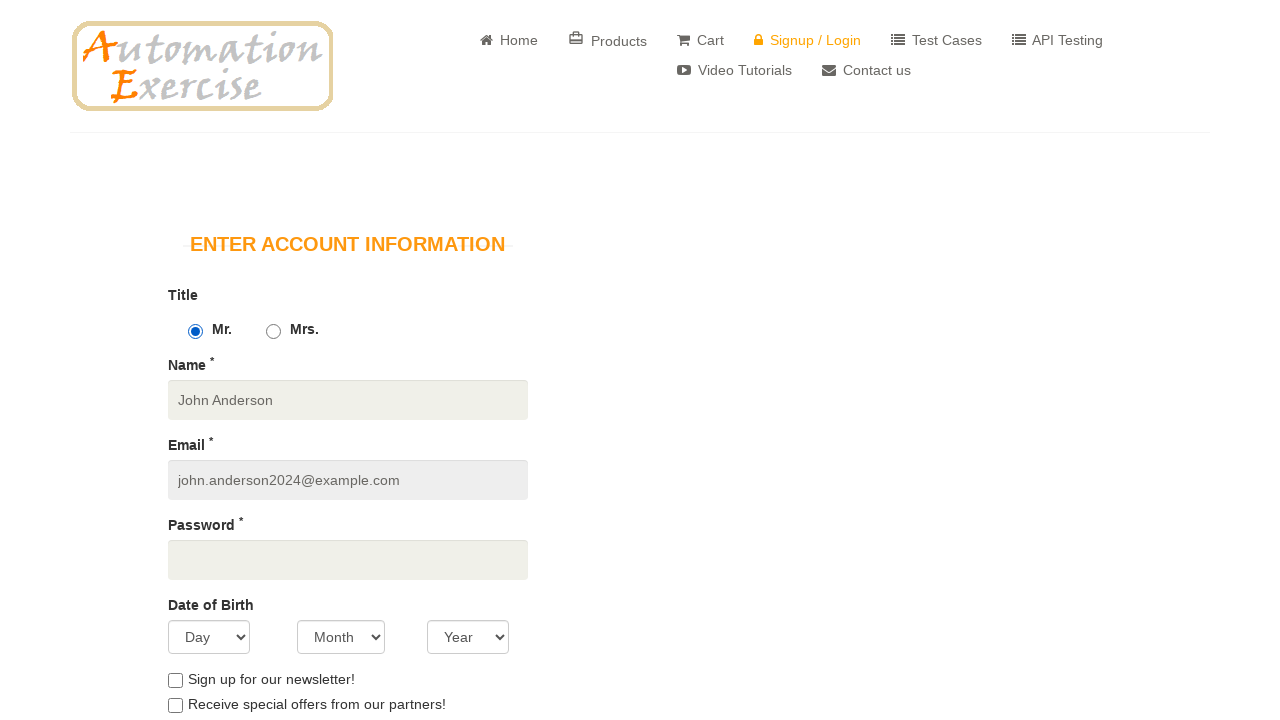

Filled password field with 'SecurePass123!' on #password
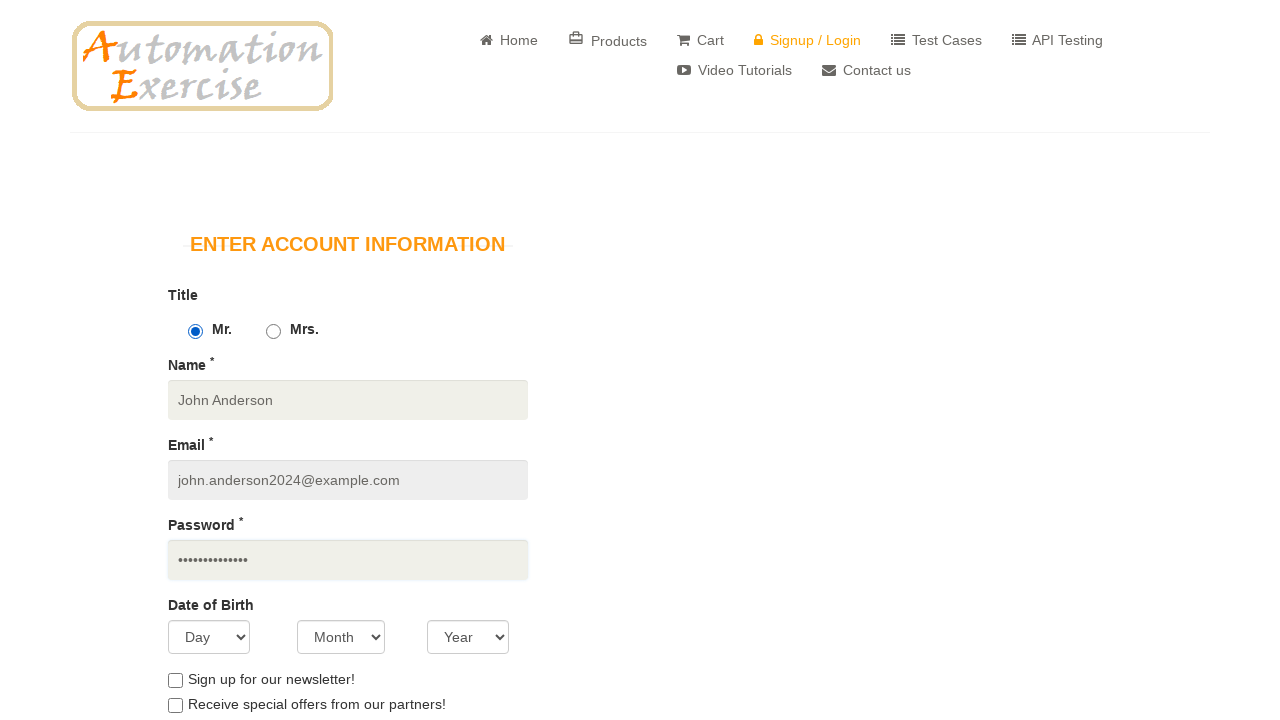

Selected day of birth (index 25) on #days
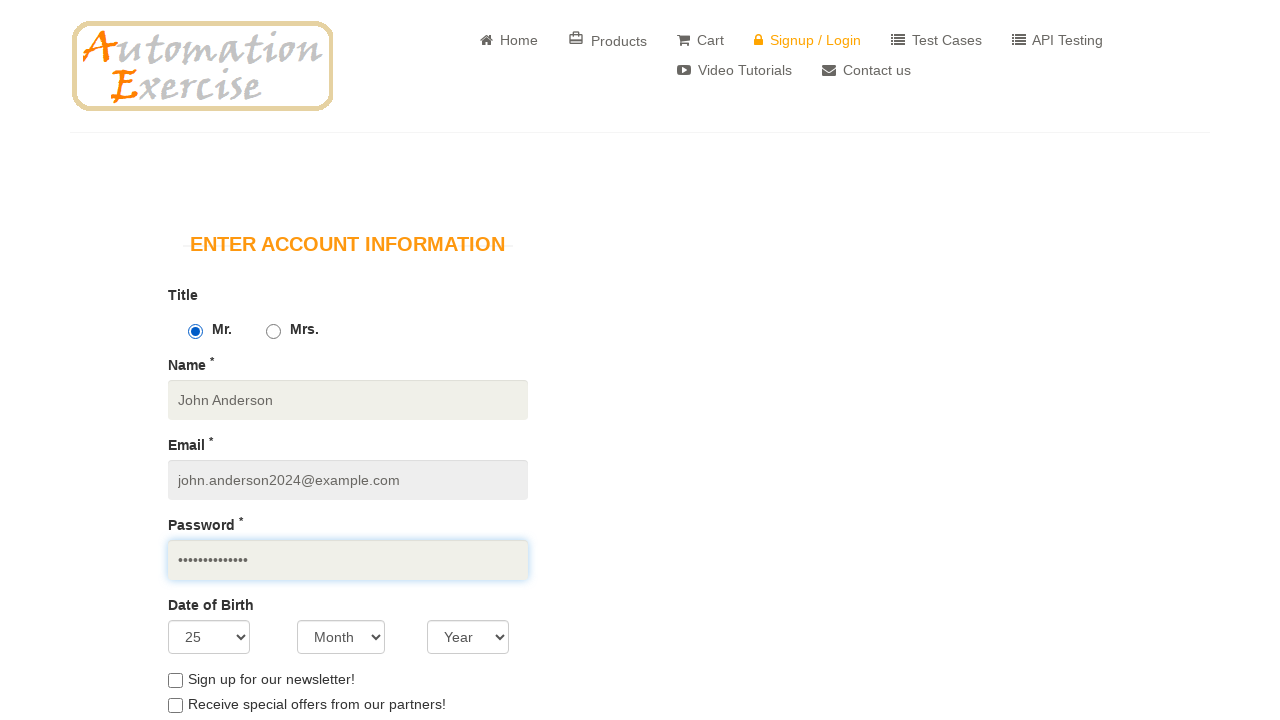

Selected month of birth (index 0) on #months
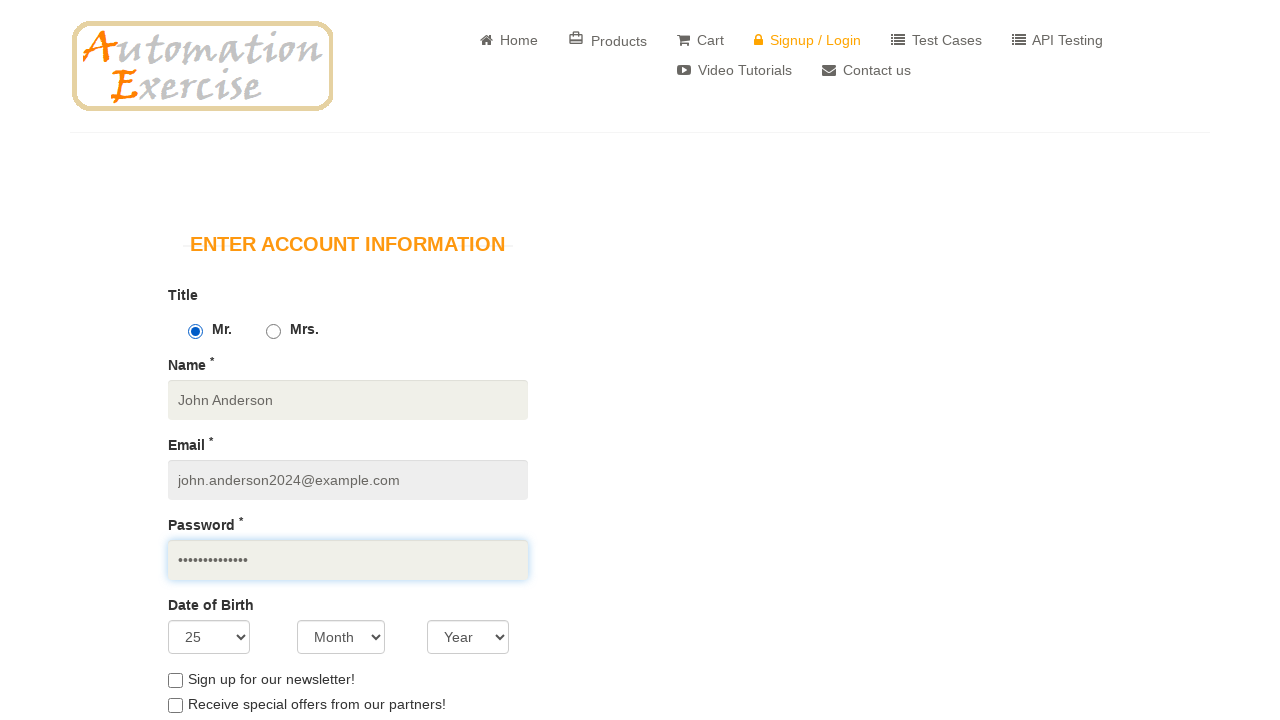

Selected year of birth (1990) on #years
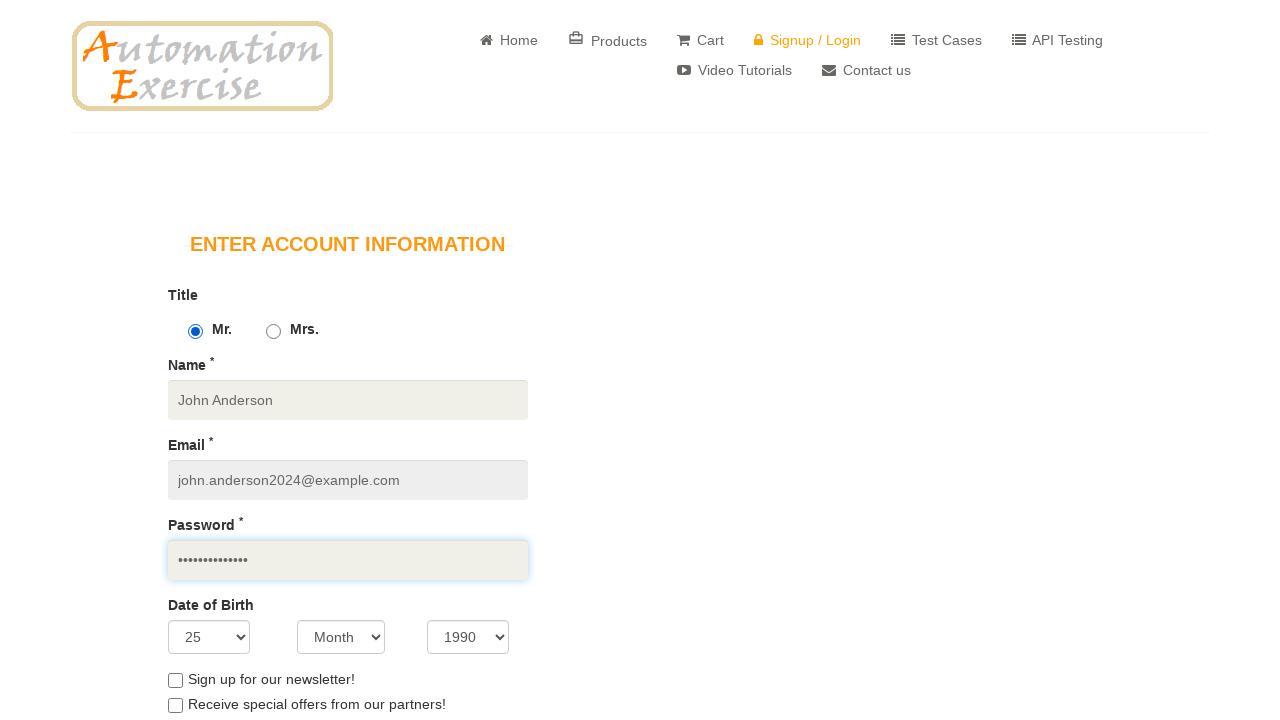

Checked newsletter subscription checkbox at (175, 680) on #newsletter
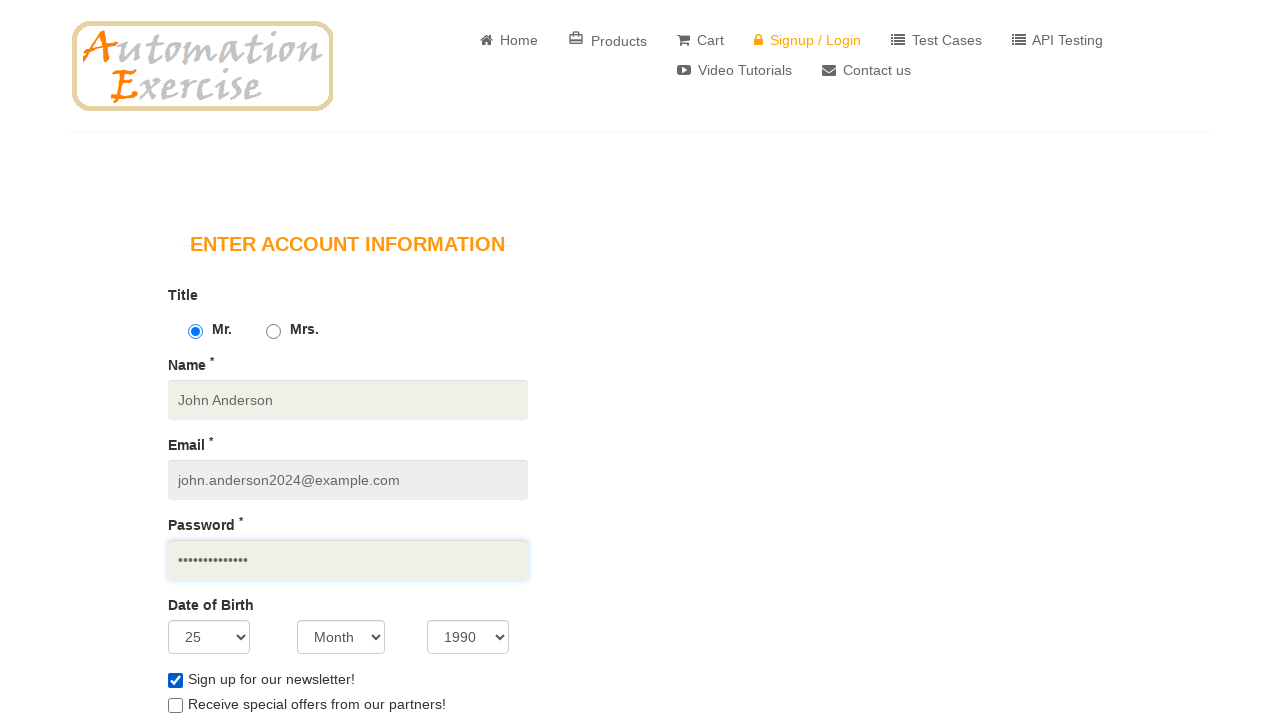

Checked special offers checkbox at (175, 706) on #optin
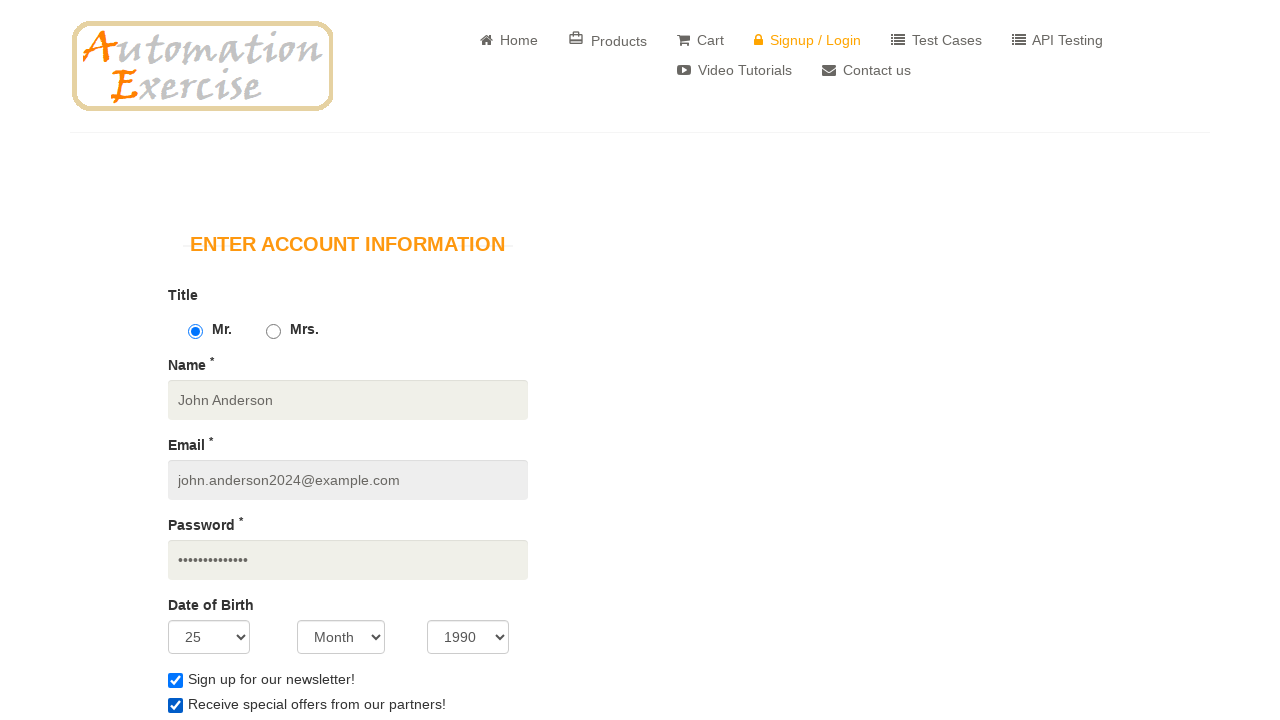

Filled first name with 'John' on #first_name
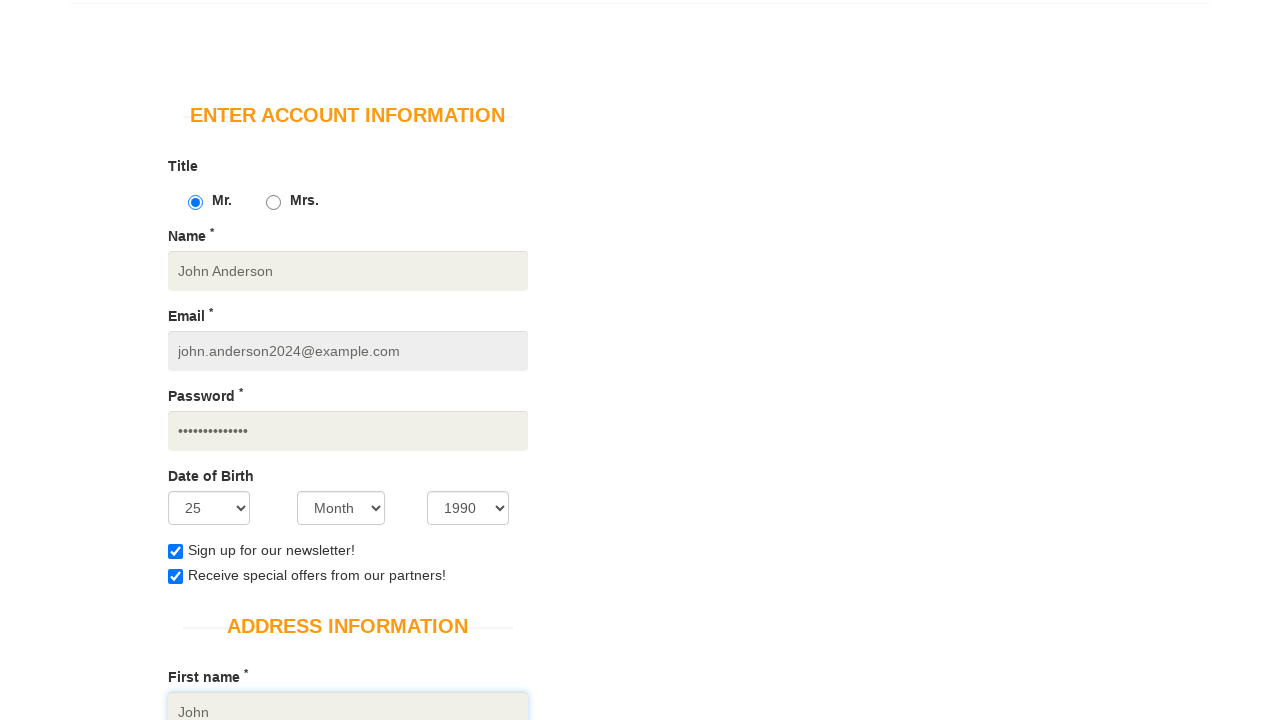

Filled last name with 'Anderson' on #last_name
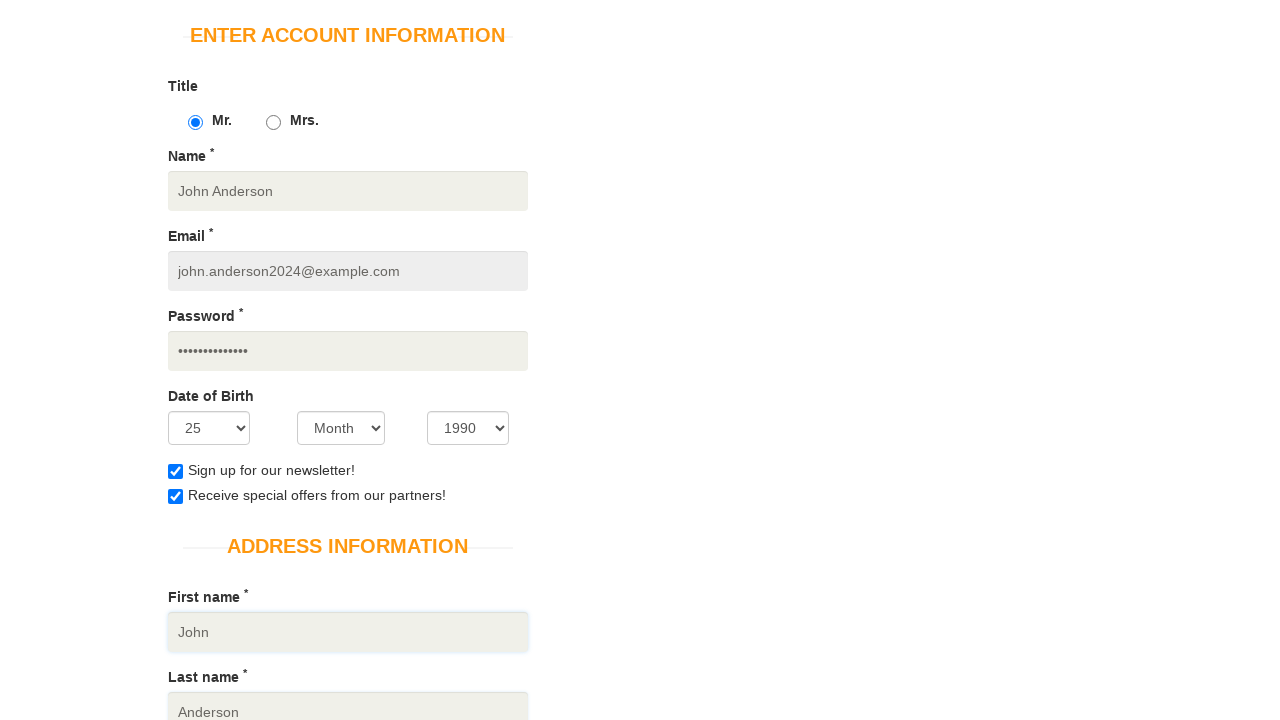

Filled company field with 'Tech Solutions Inc' on #company
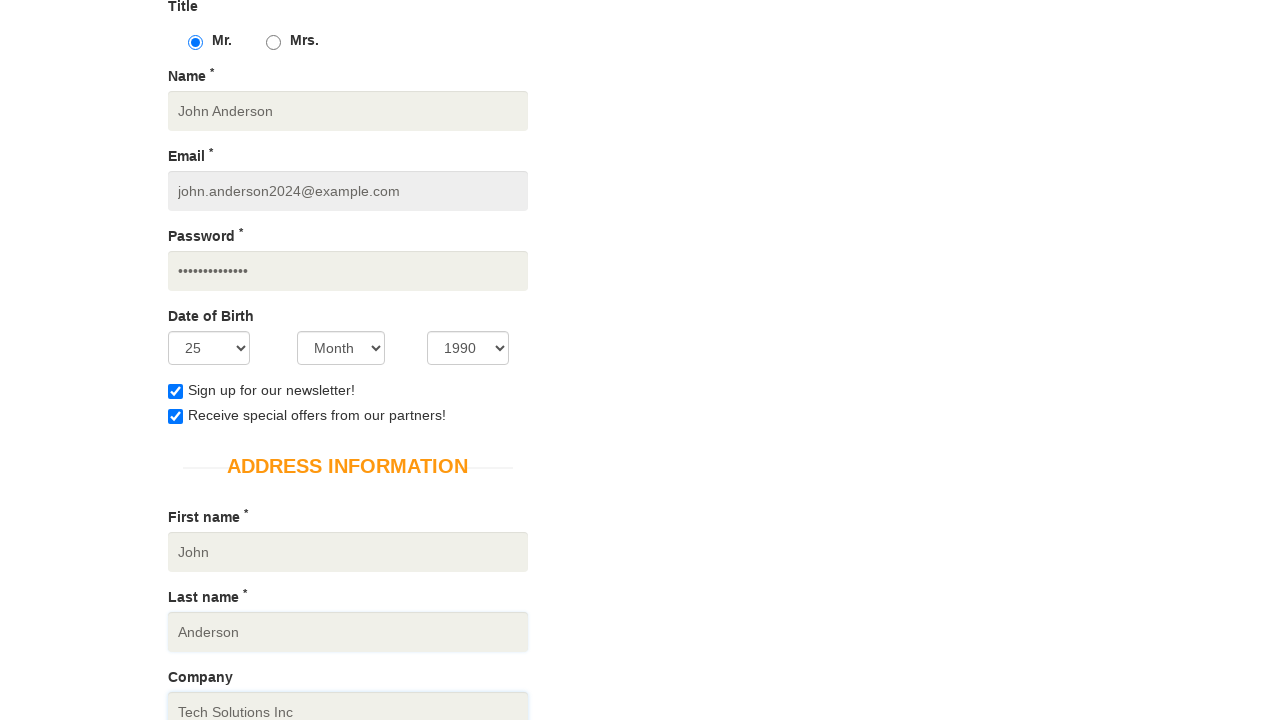

Filled address line 1 with '123 Main Street' on #address1
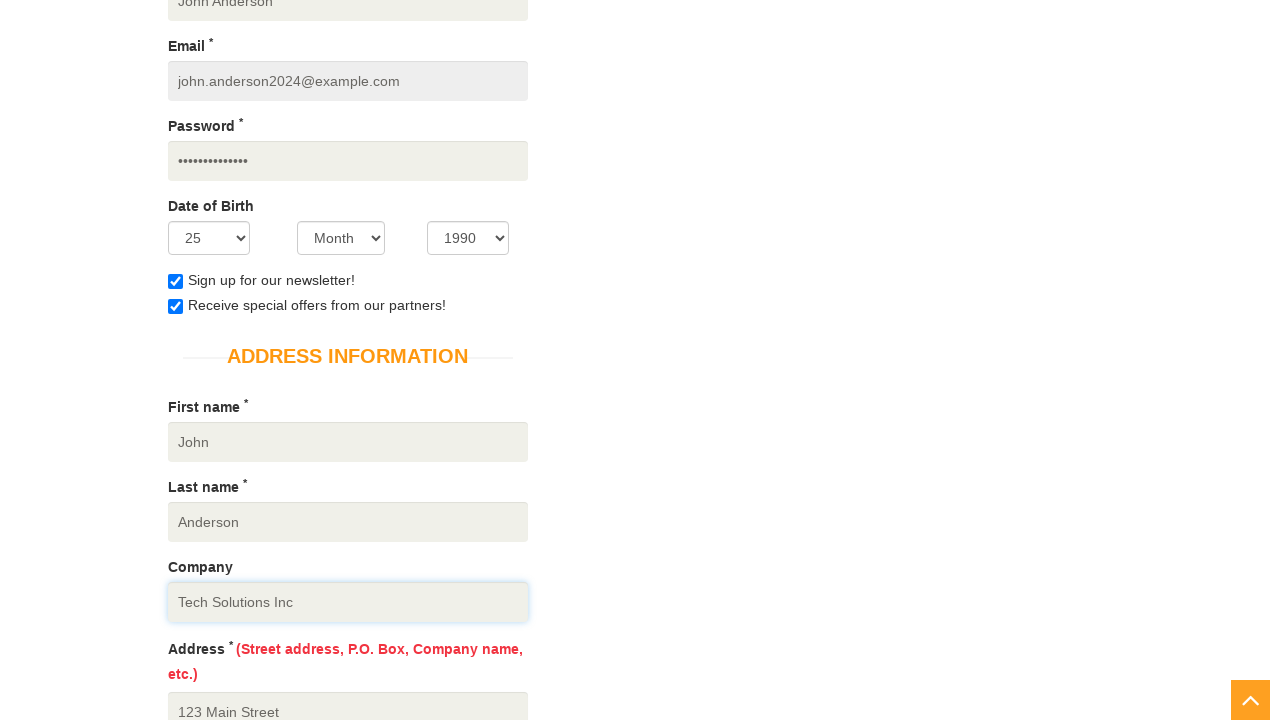

Filled address line 2 with 'Apt 4B' on #address2
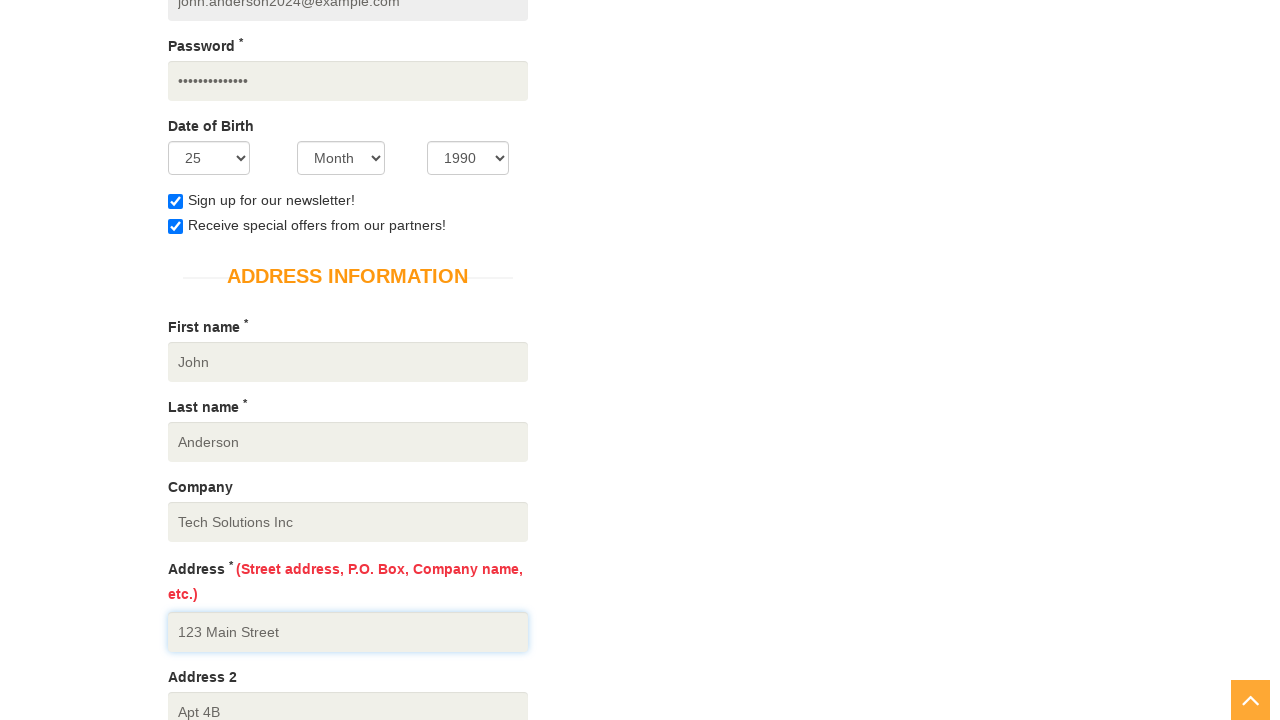

Selected country (index 3) on #country
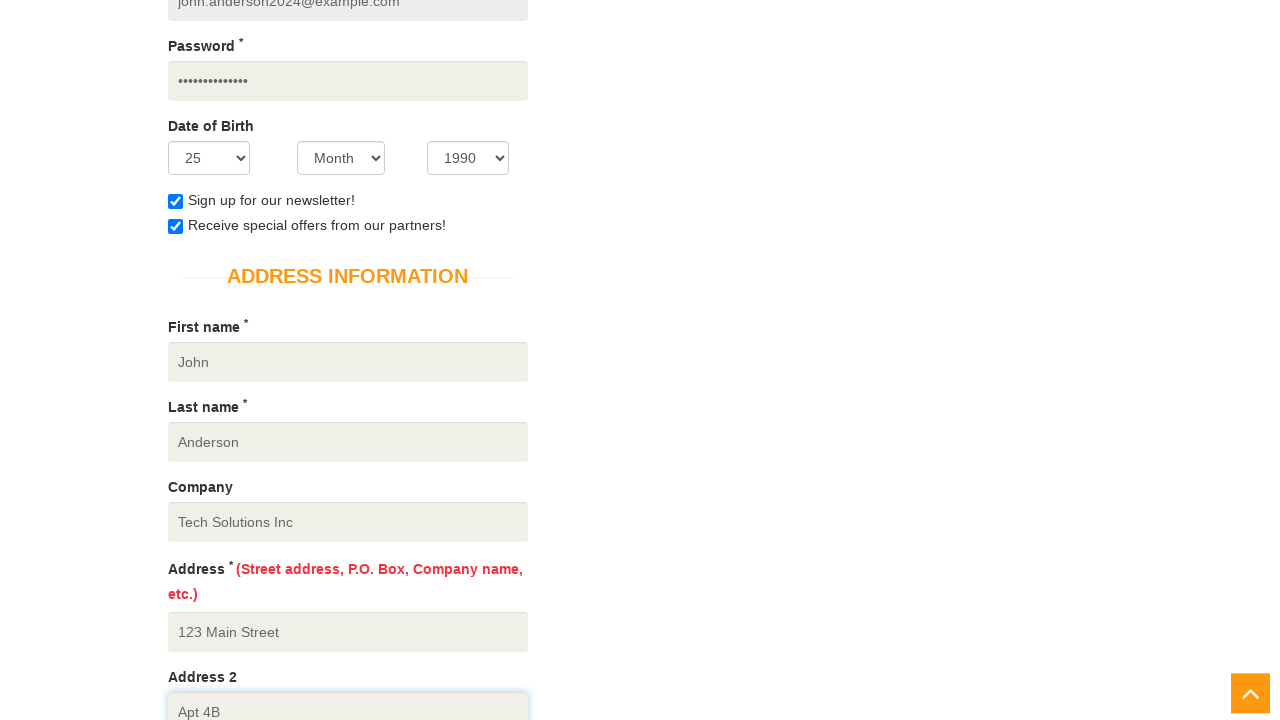

Filled state field with 'California' on input[data-qa='state']
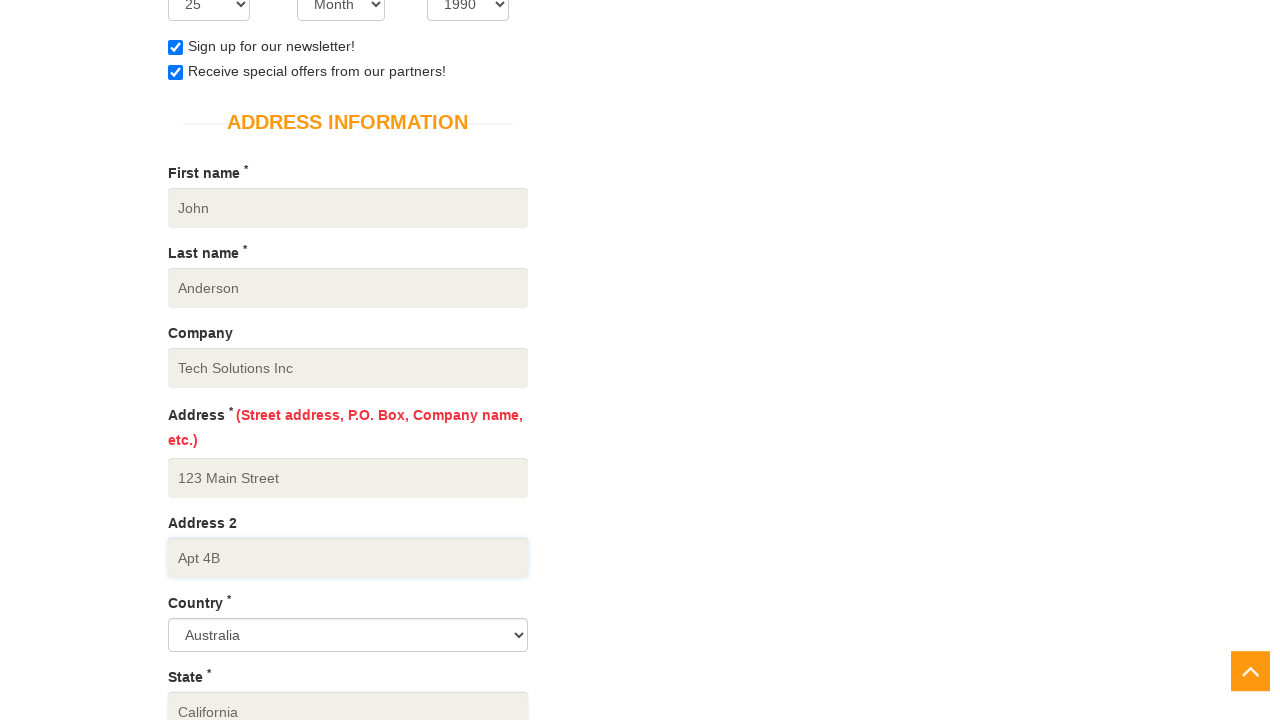

Filled city field with 'Los Angeles' on input[data-qa='city']
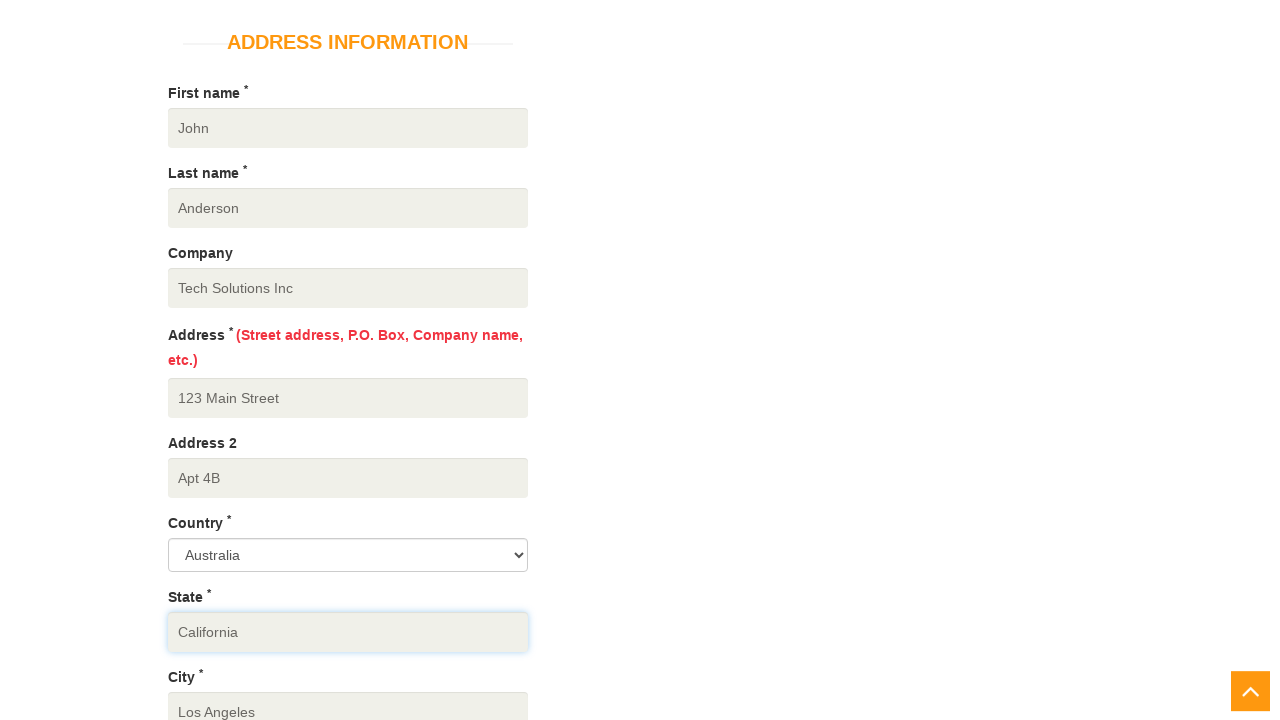

Filled zipcode field with '90001' on input[data-qa='zipcode']
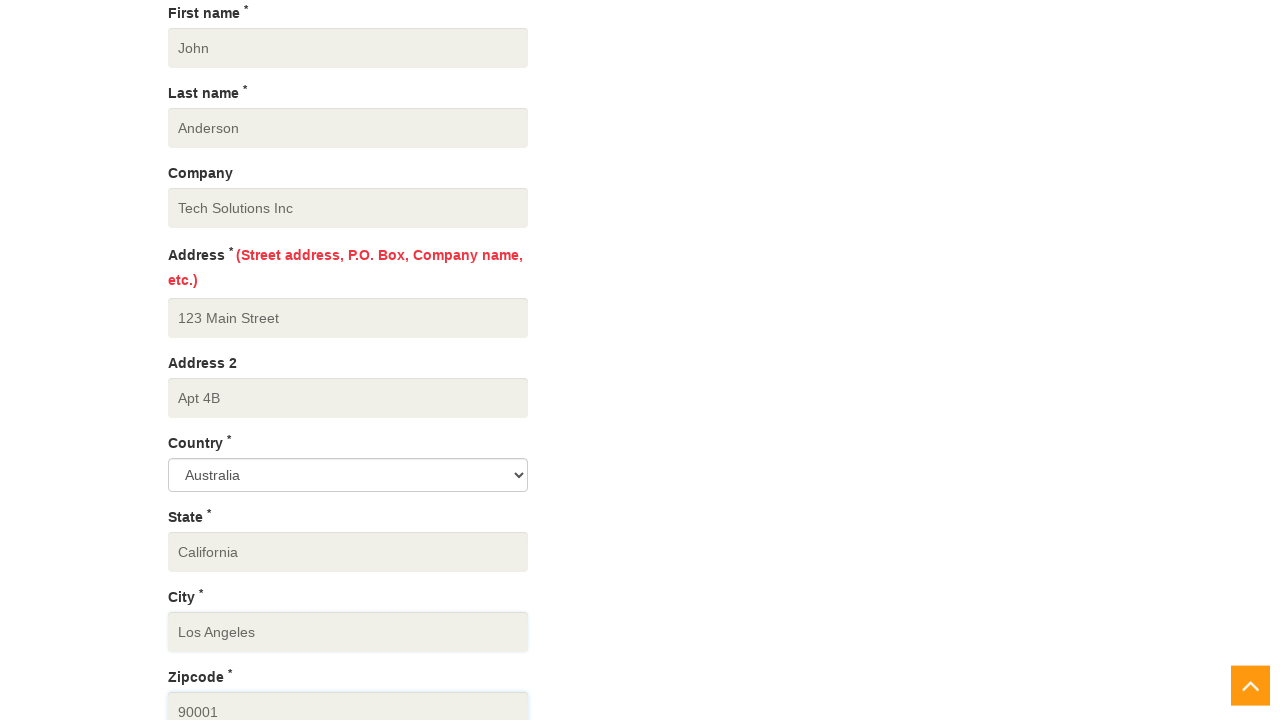

Filled mobile number field with '555-0123' on input[data-qa='mobile_number']
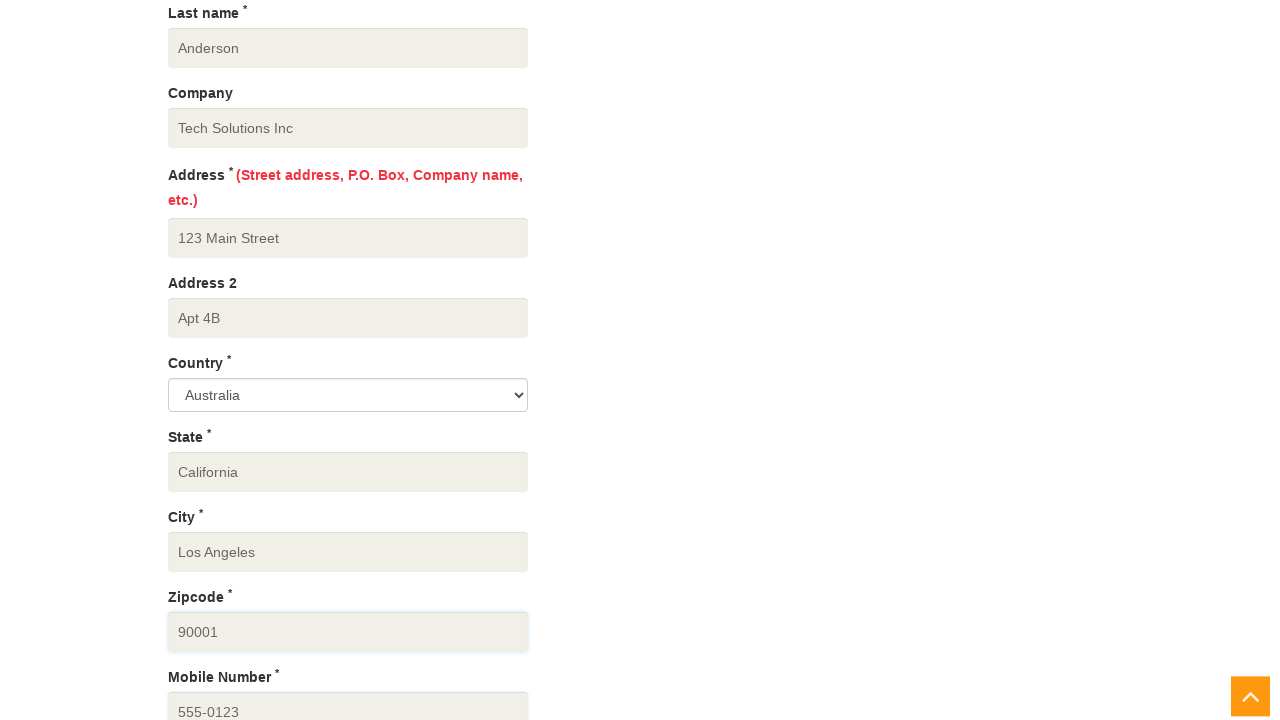

Pressed Enter to submit registration form on input[data-qa='mobile_number']
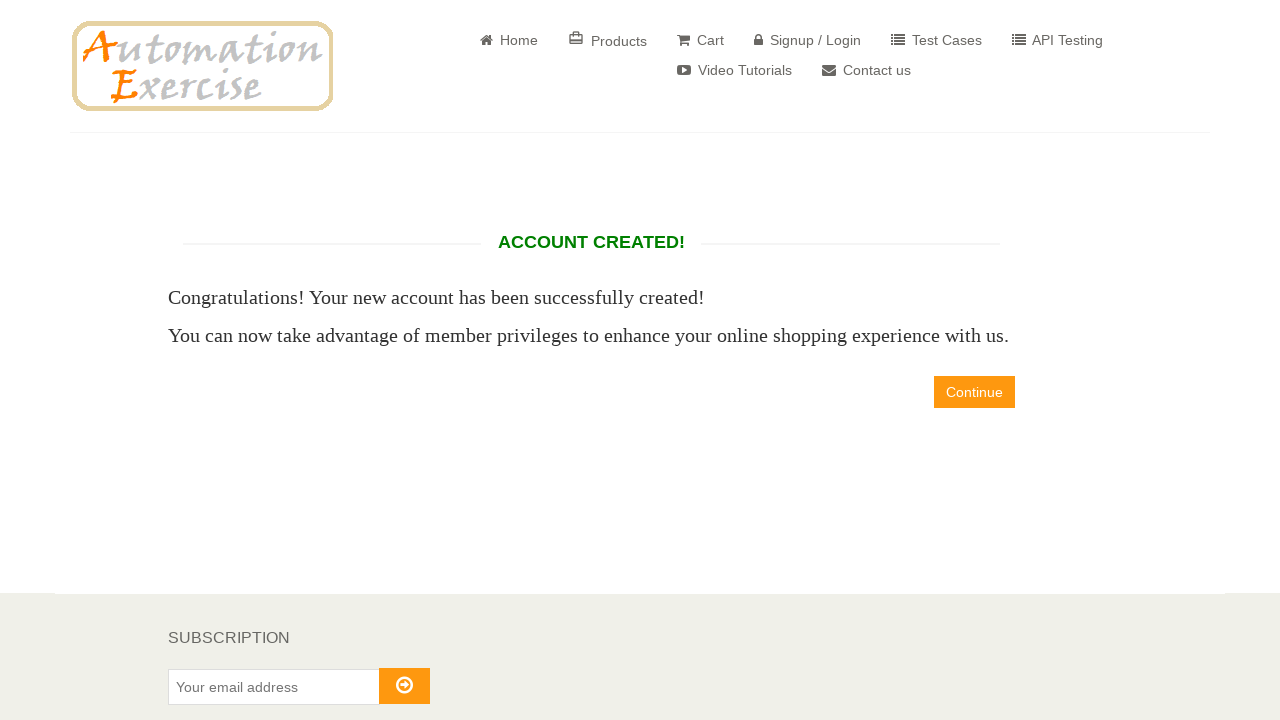

Account successfully created - confirmation message displayed
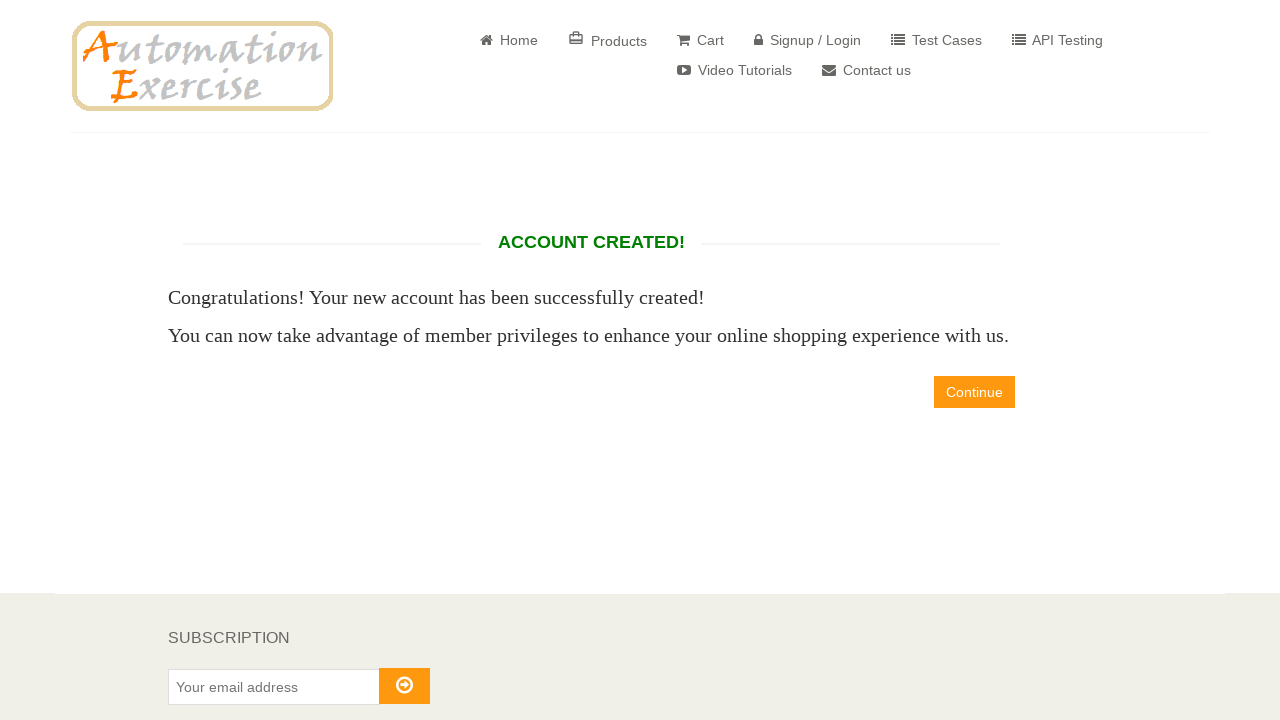

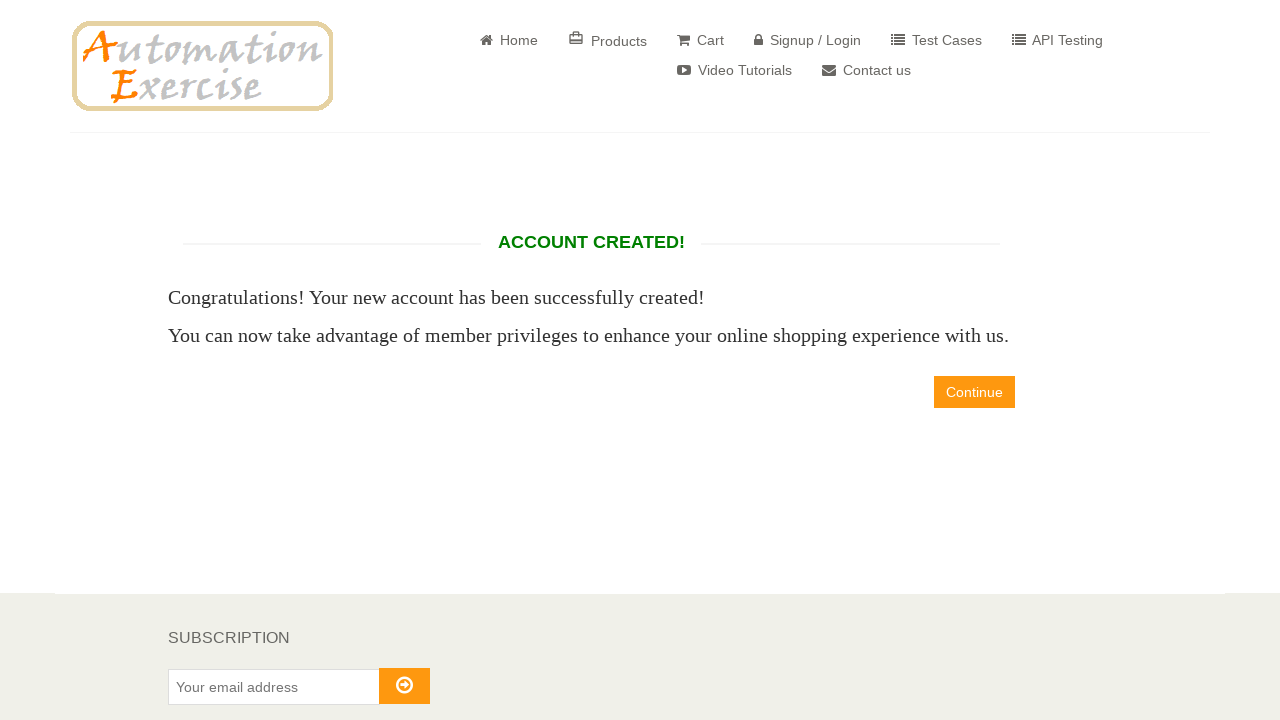